Navigates through various pages on the-internet.herokuapp.com, clicking on links for Inputs and Shifting Content menu examples

Starting URL: https://the-internet.herokuapp.com/

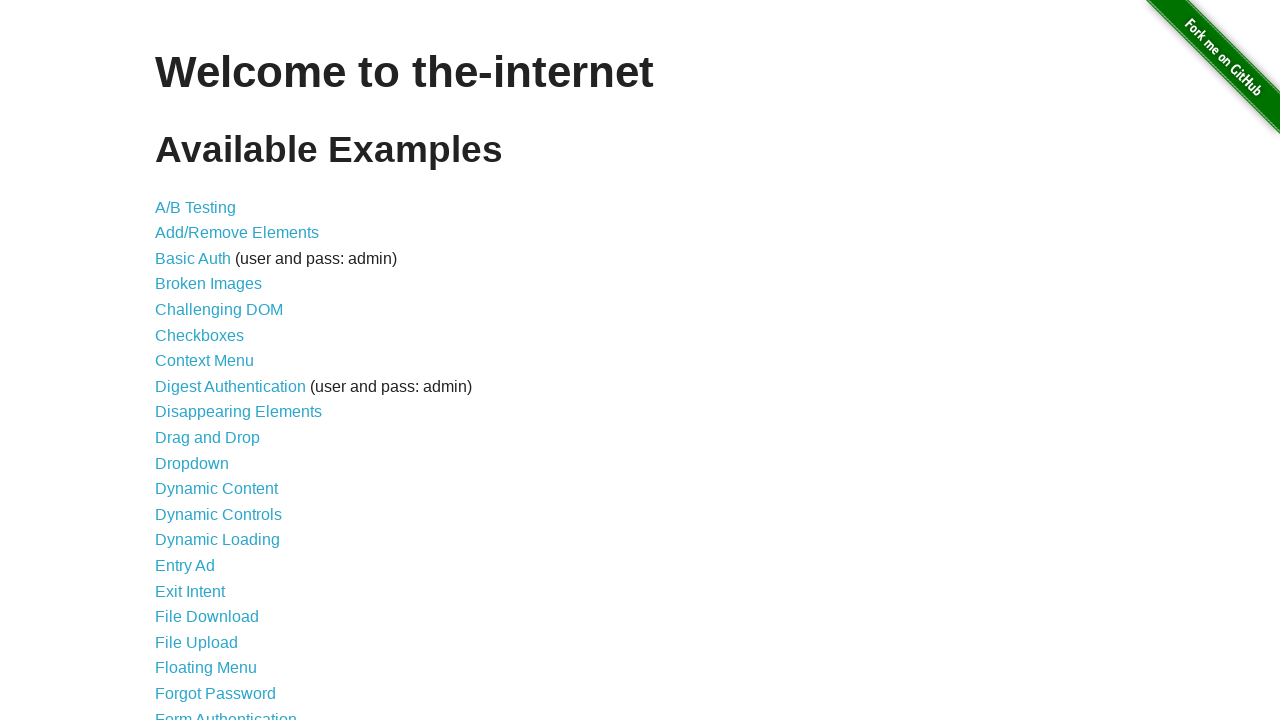

Clicked on Inputs link at (176, 361) on a:text('Inputs')
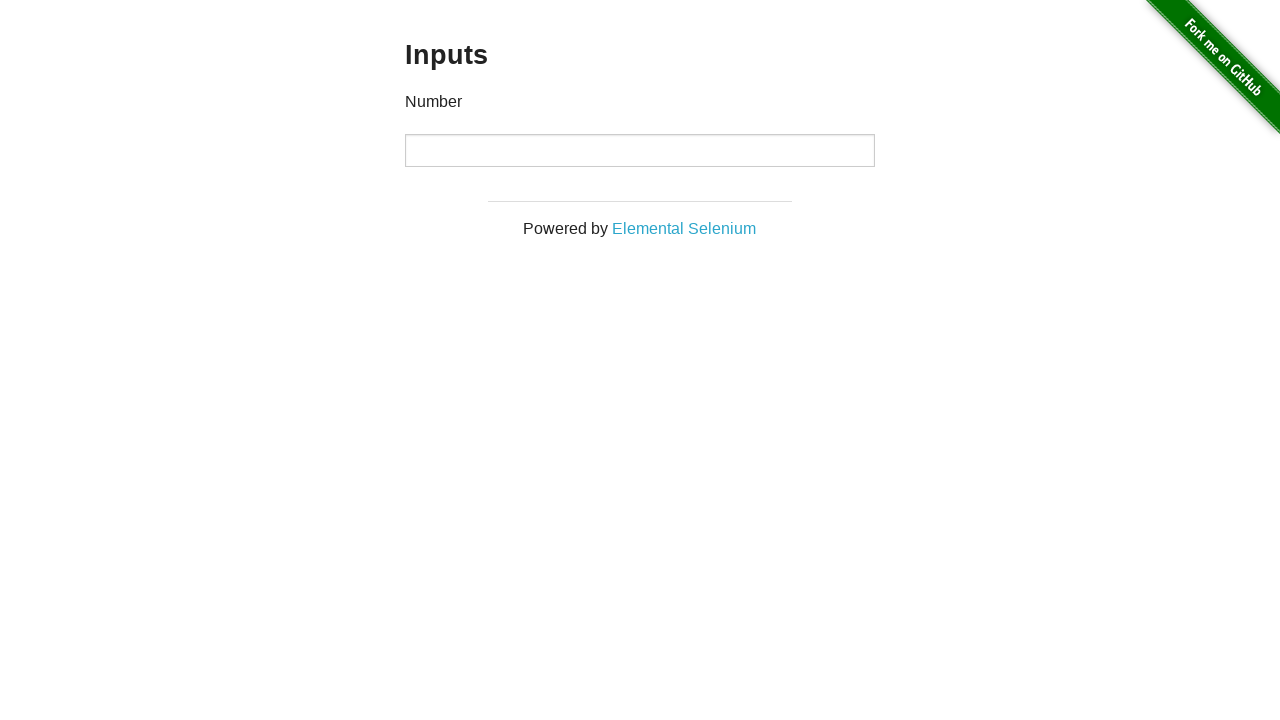

Navigated back to main page
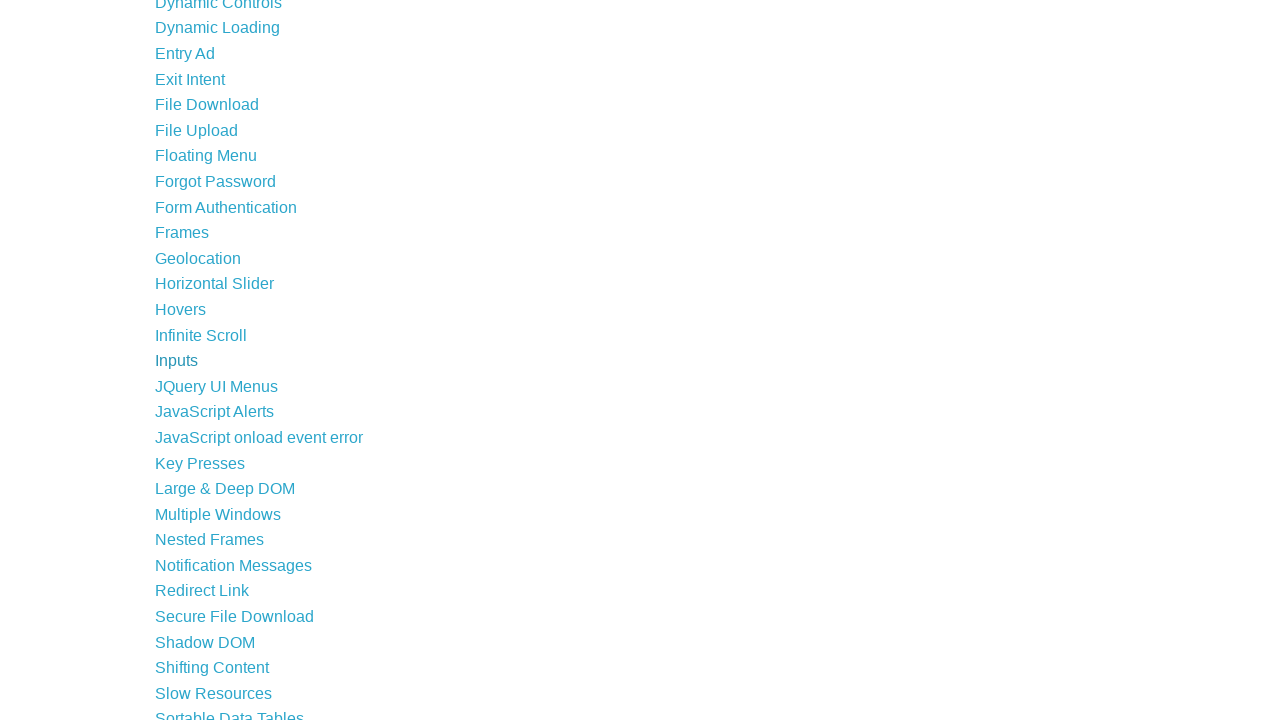

Clicked on Shifting Content link at (212, 668) on a:text('Shifting Content')
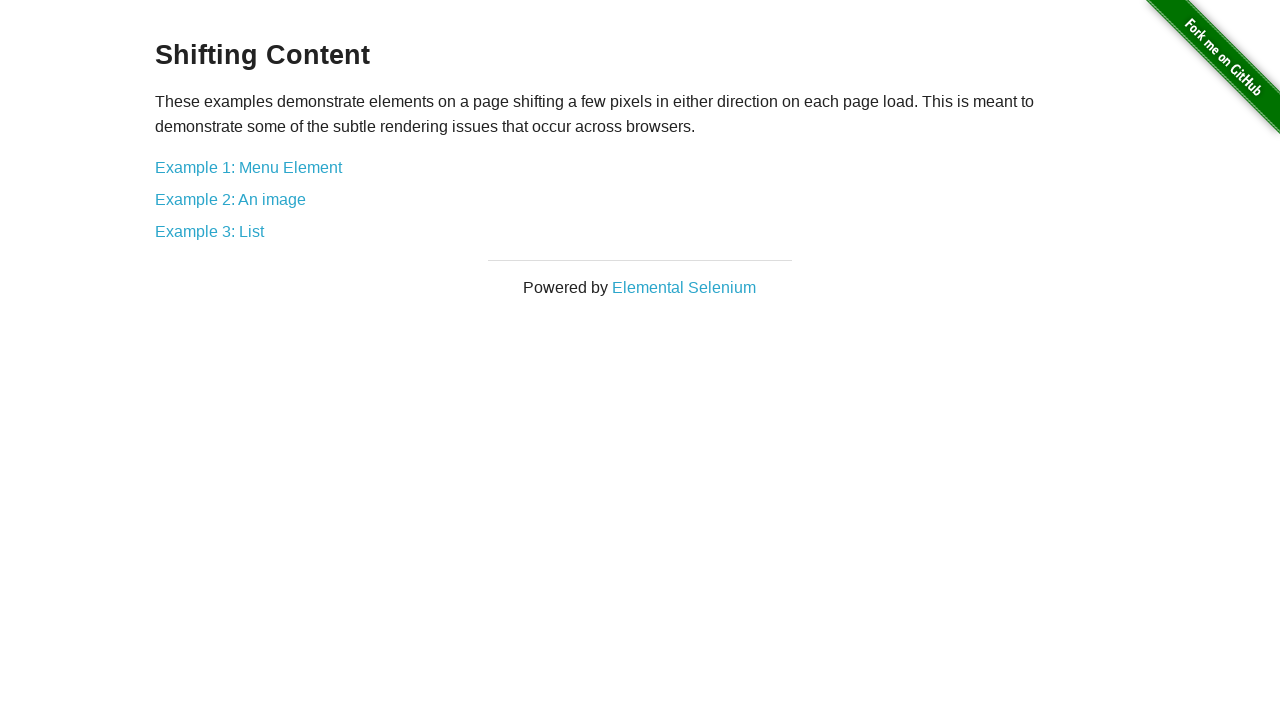

Clicked on Example 1: Menu Element link at (248, 167) on a:text('Example 1: Menu Element')
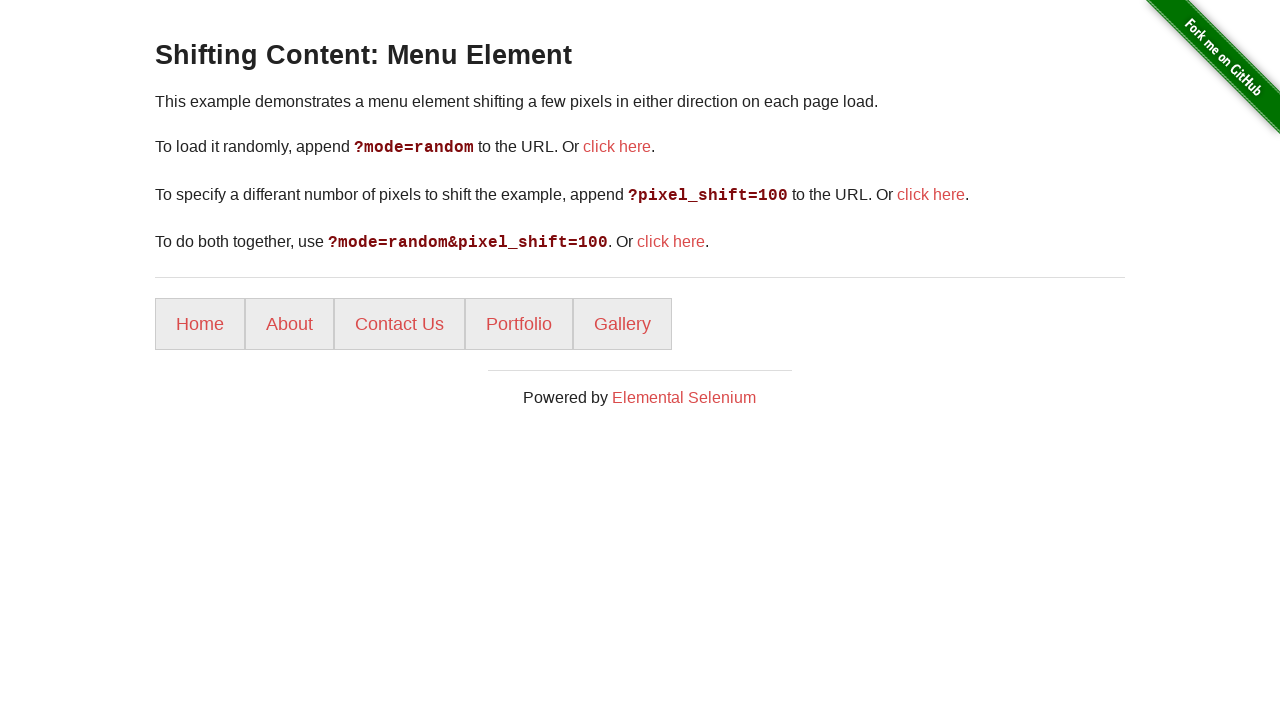

Menu elements loaded and became visible
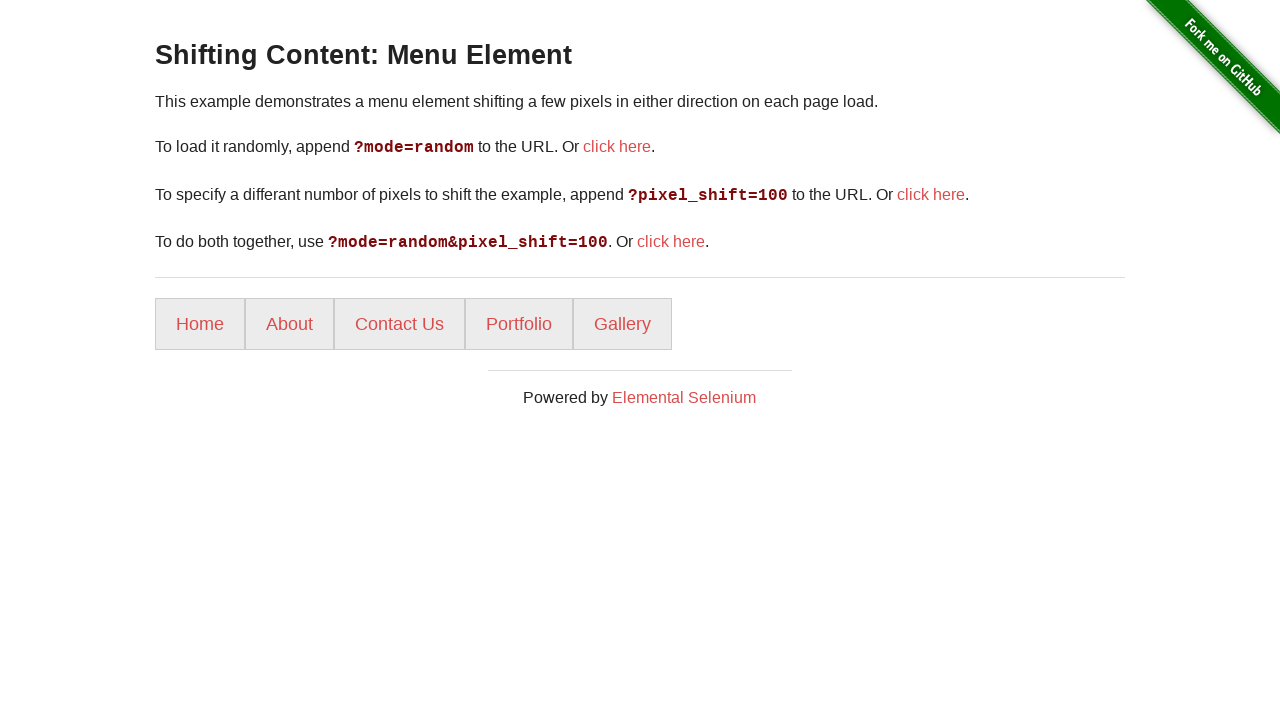

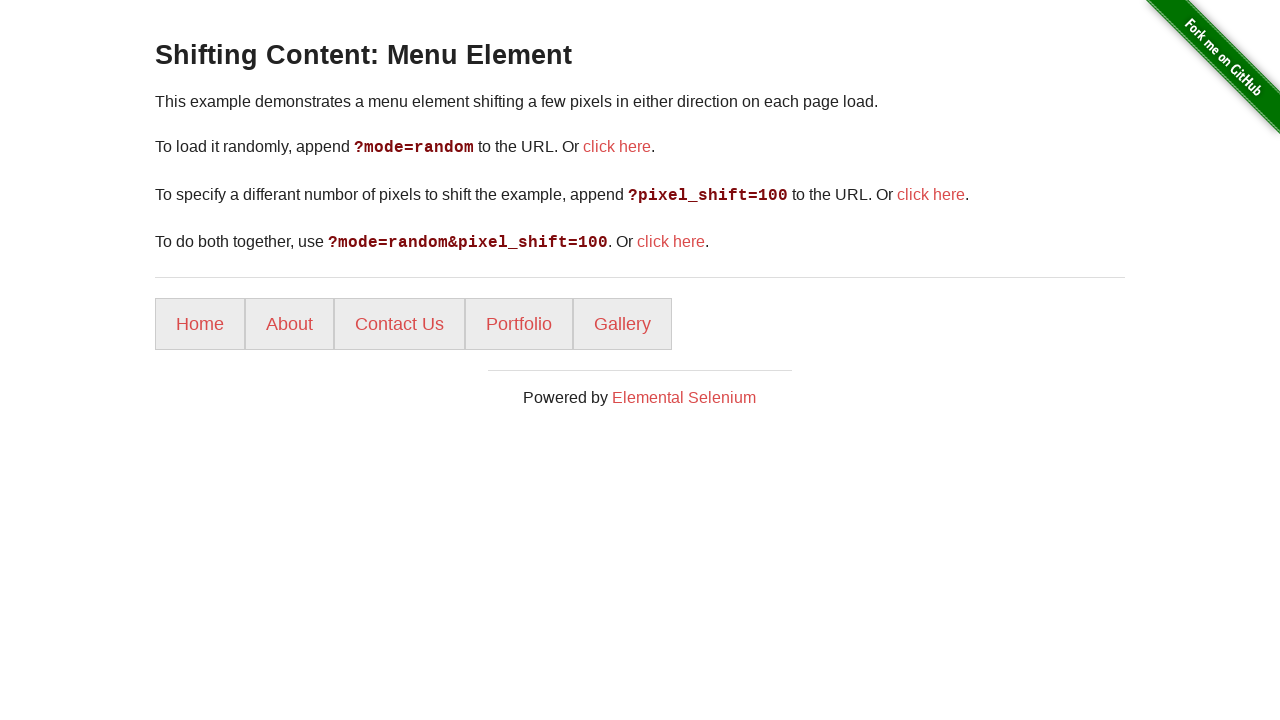